Finds the zoom icon for a product with a Sale sticker and clicks it, then waits for the lightbox close button to appear

Starting URL: http://litecart.stqa.ru/index.php/en/acme-corp-m-1/

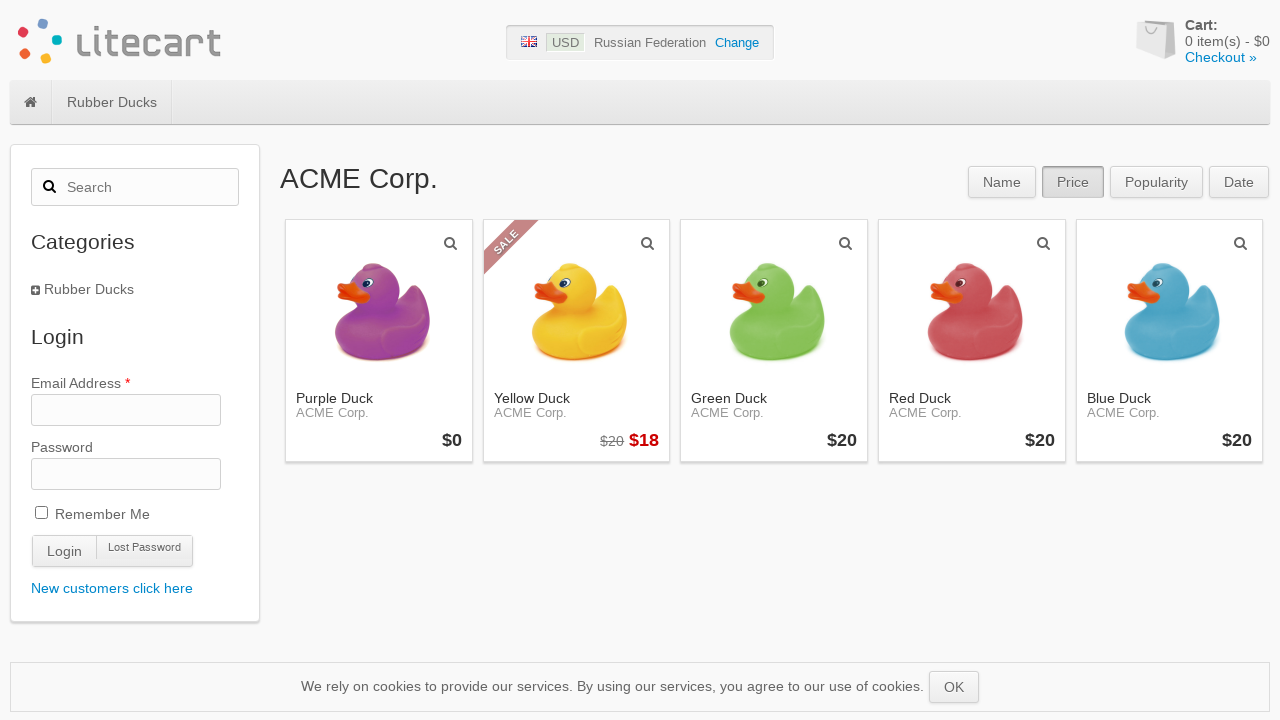

Clicked zoom icon for product with Sale sticker at (648, 242) on xpath=//*[contains(@class, "sticker") and contains(@class, "sale")]/../../../*[c
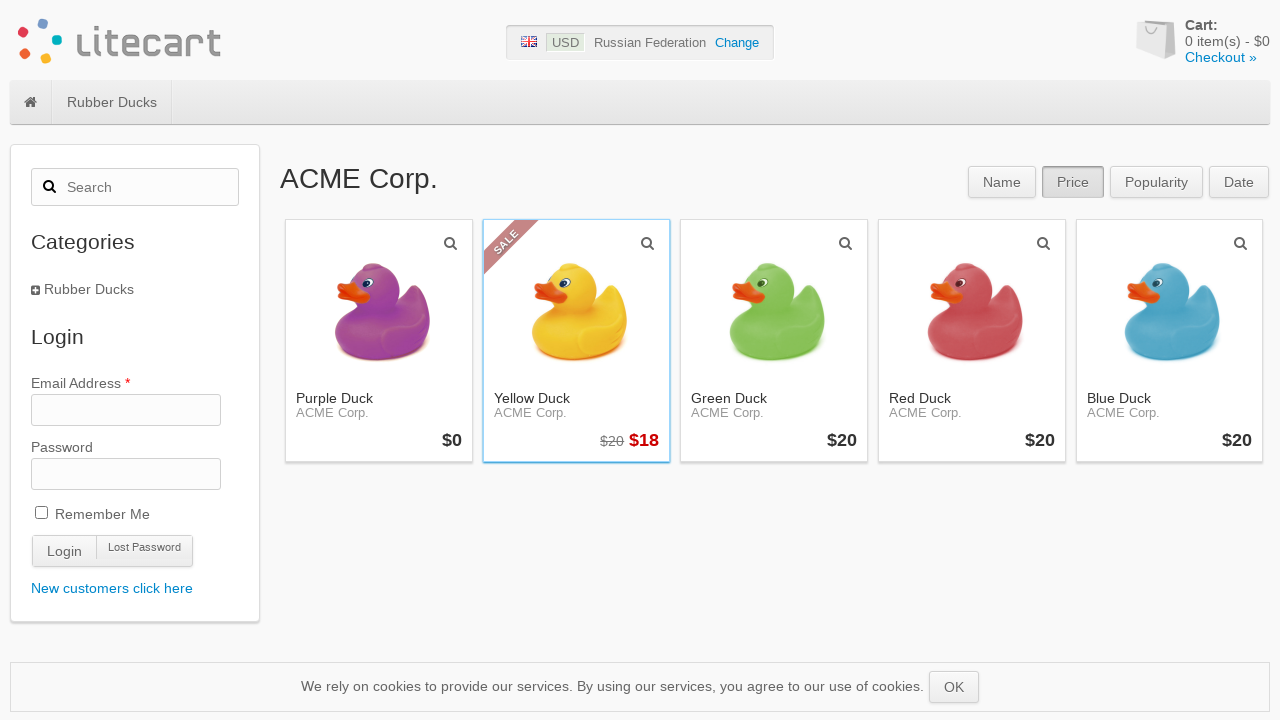

Lightbox opened and close button appeared
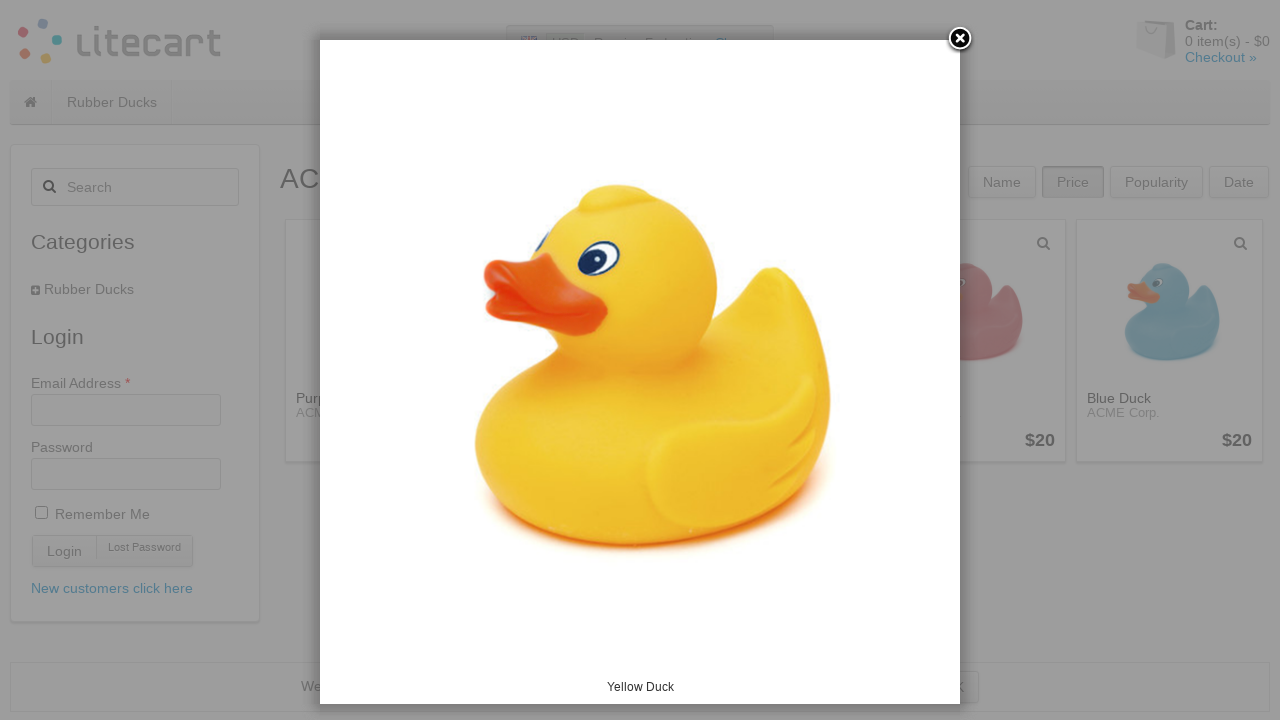

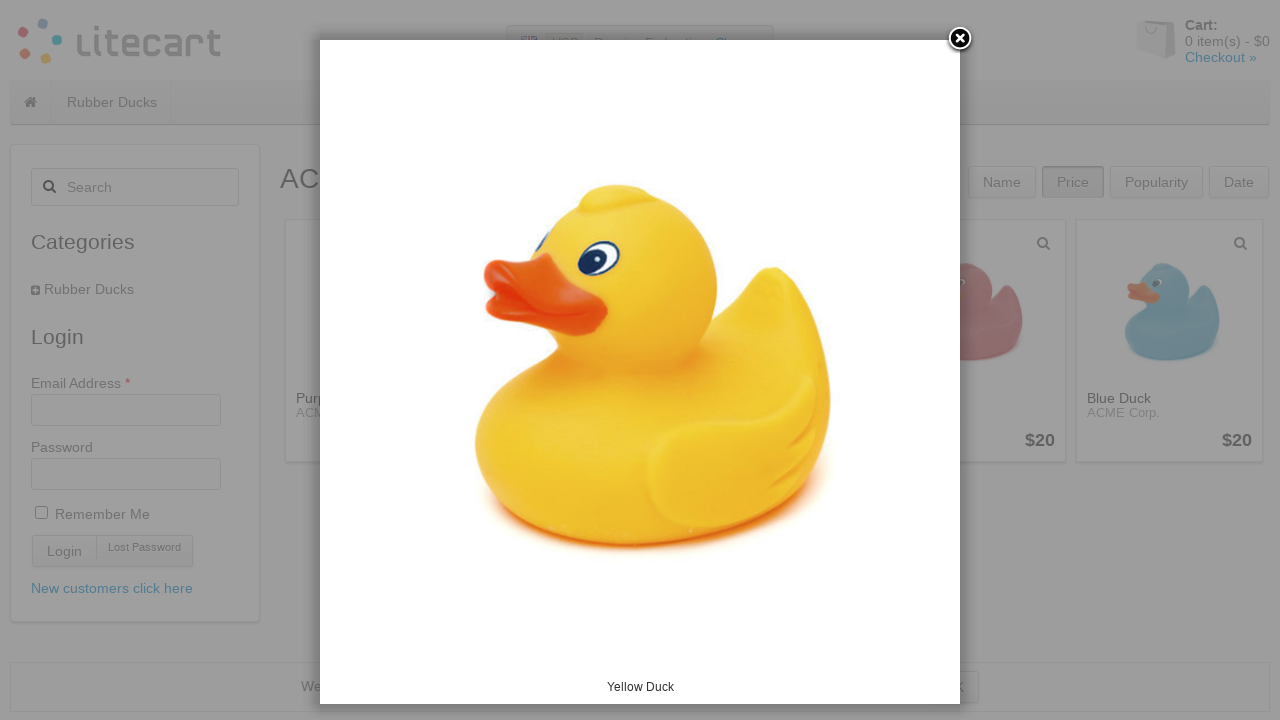